Tests marking all items as completed using the toggle all checkbox

Starting URL: https://demo.playwright.dev/todomvc

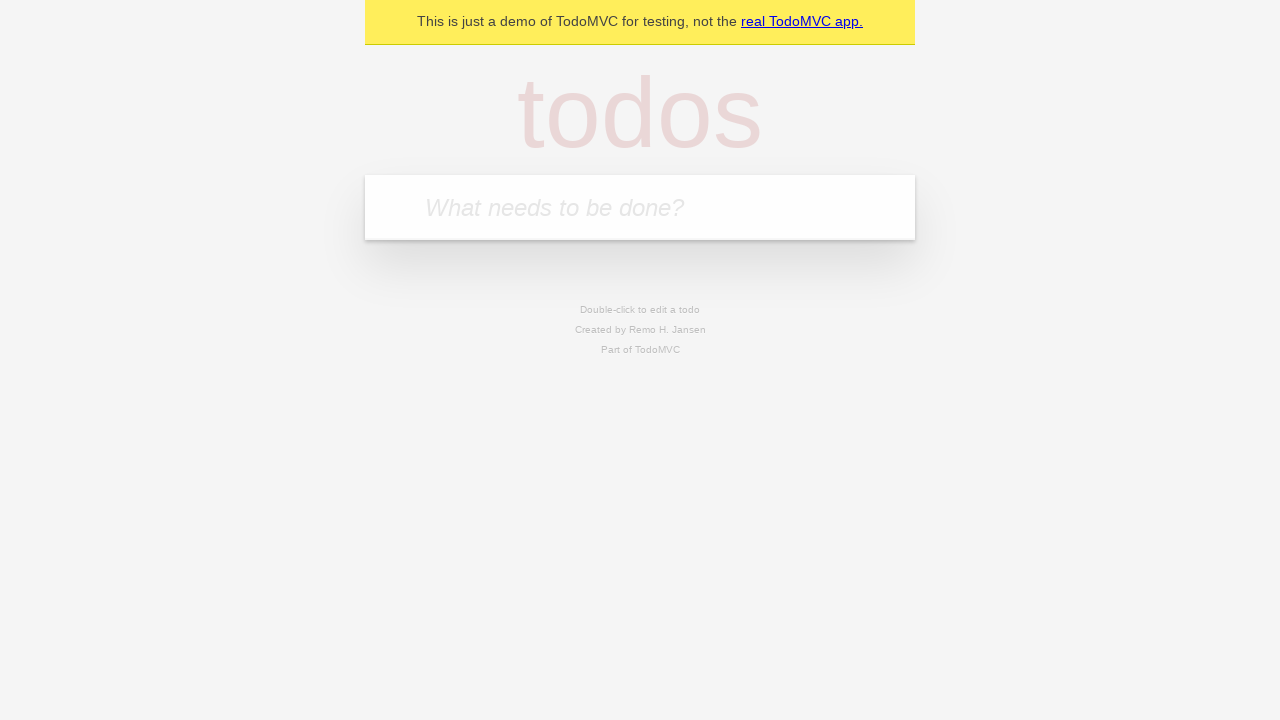

Filled todo input with 'buy some cheese' on internal:attr=[placeholder="What needs to be done?"i]
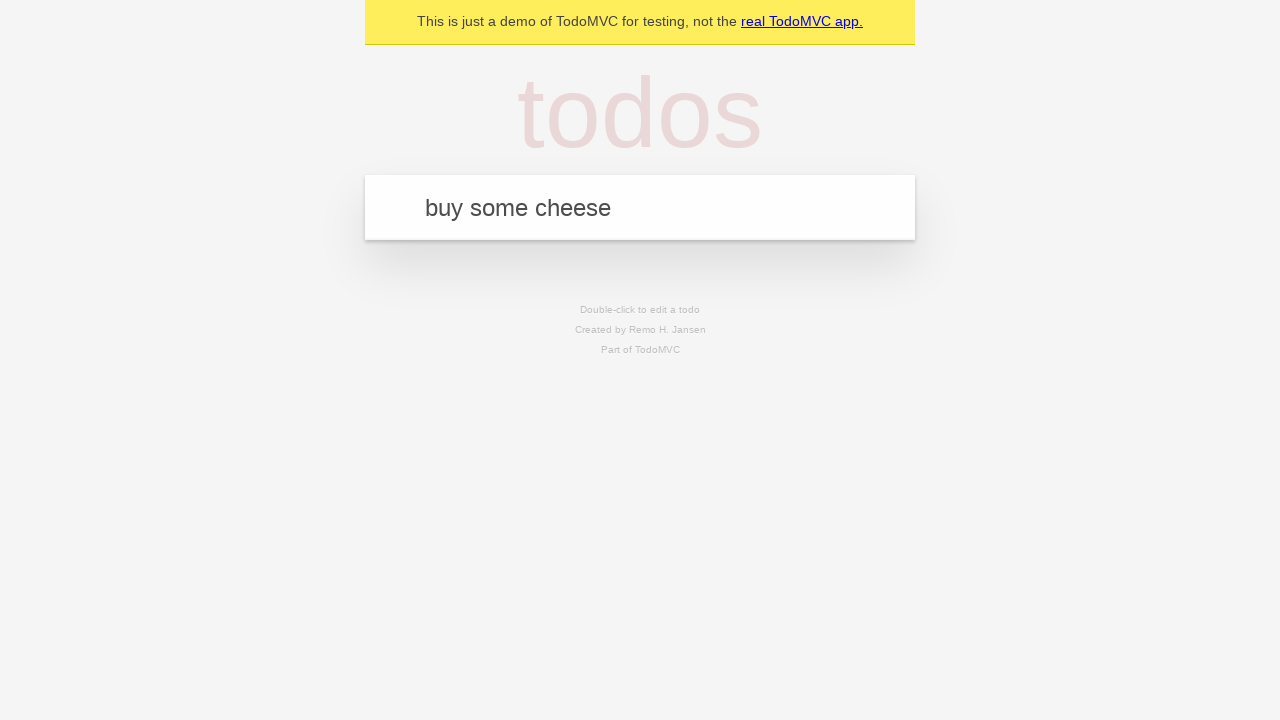

Pressed Enter to create first todo on internal:attr=[placeholder="What needs to be done?"i]
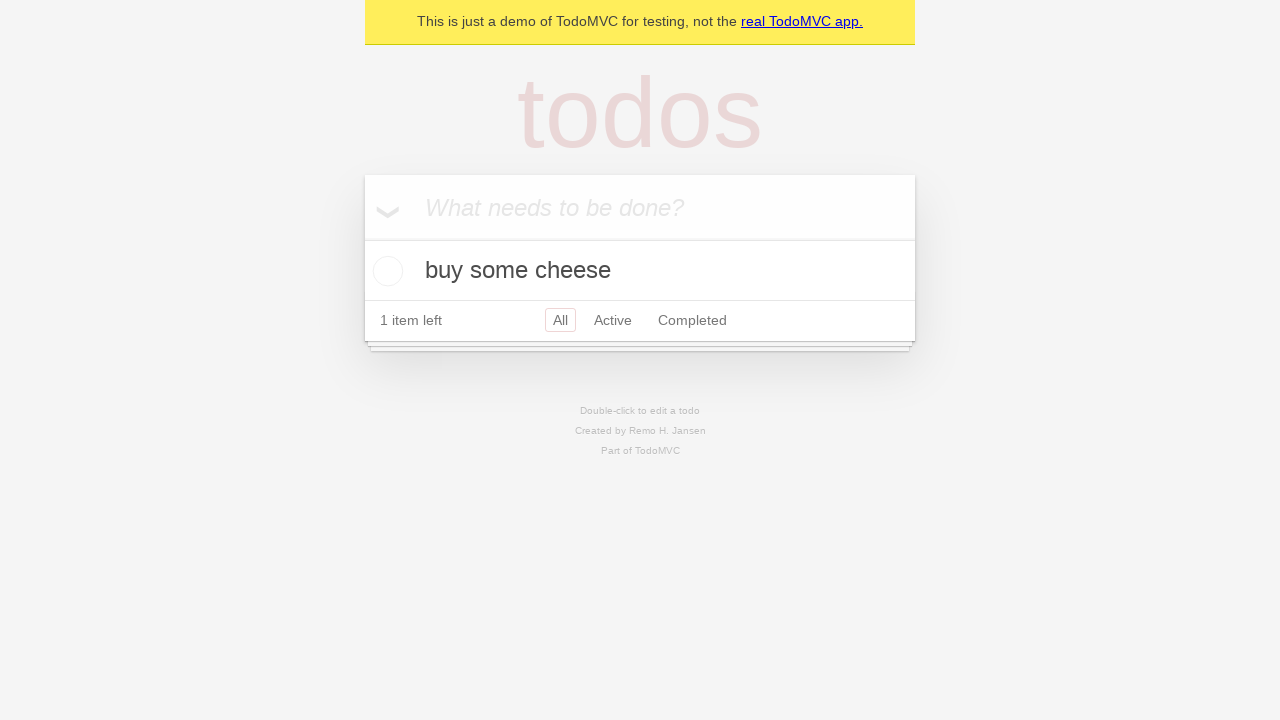

Filled todo input with 'feed the cat' on internal:attr=[placeholder="What needs to be done?"i]
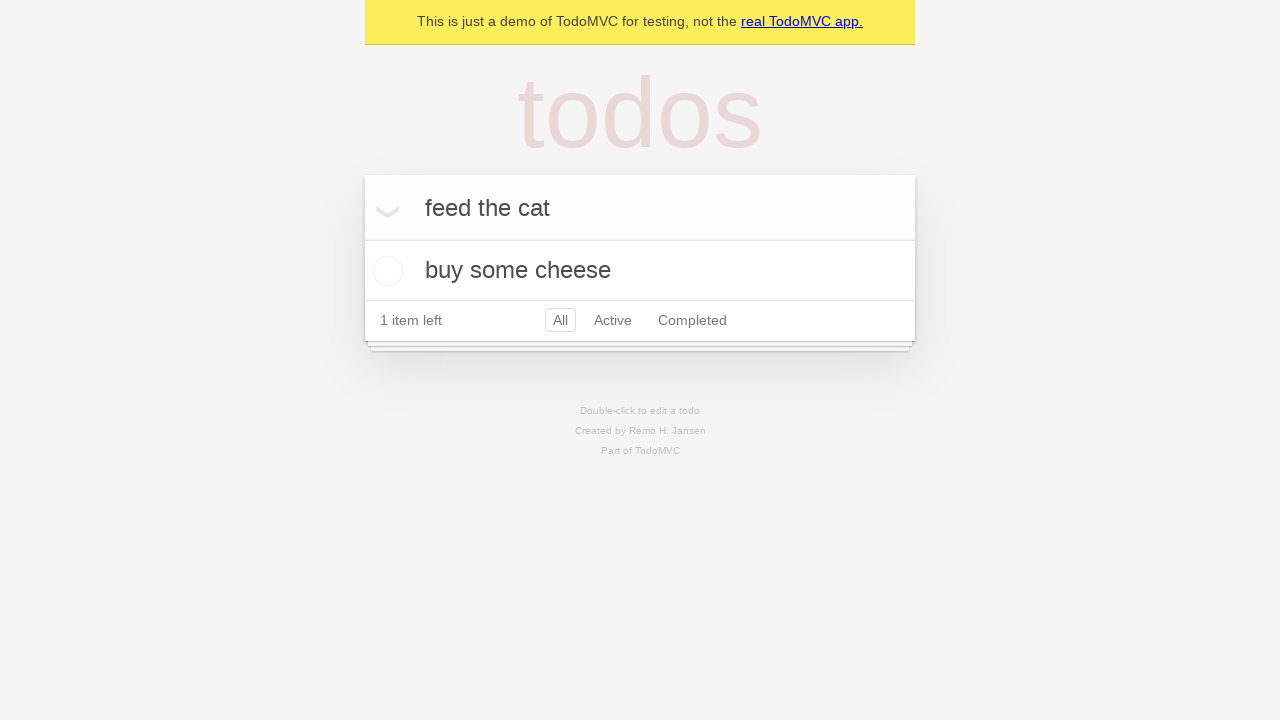

Pressed Enter to create second todo on internal:attr=[placeholder="What needs to be done?"i]
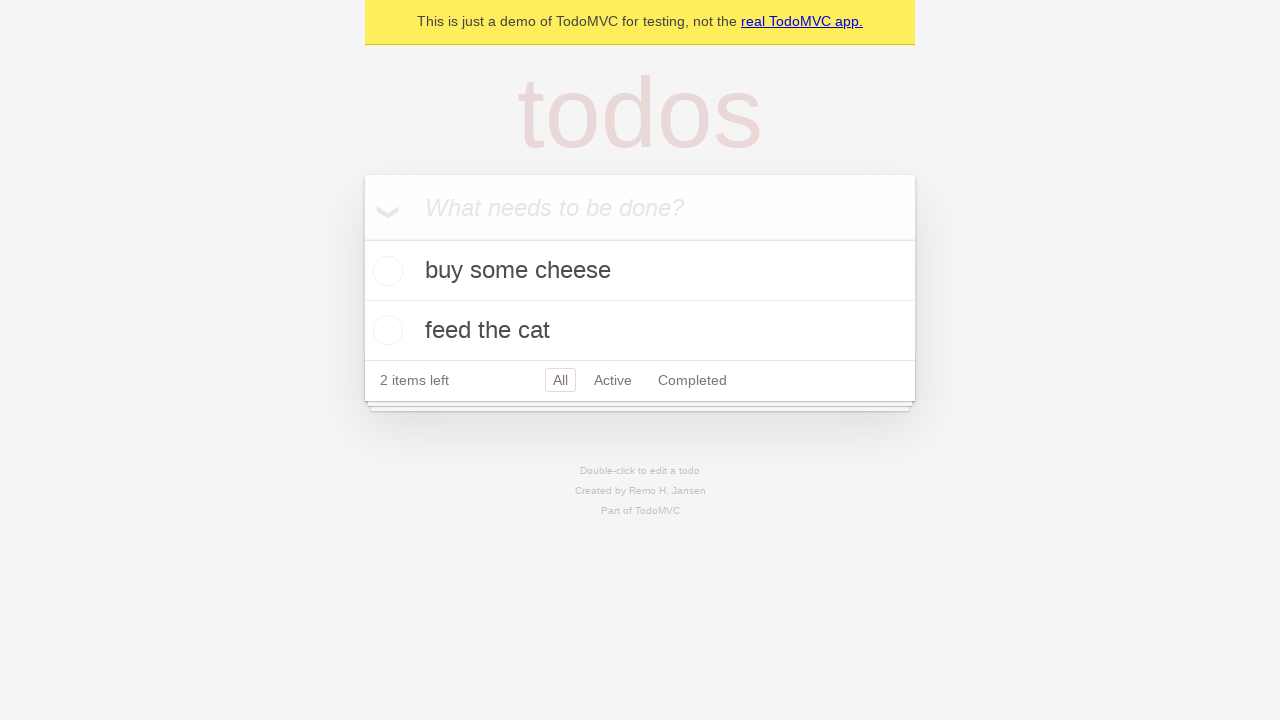

Filled todo input with 'book a doctors appointment' on internal:attr=[placeholder="What needs to be done?"i]
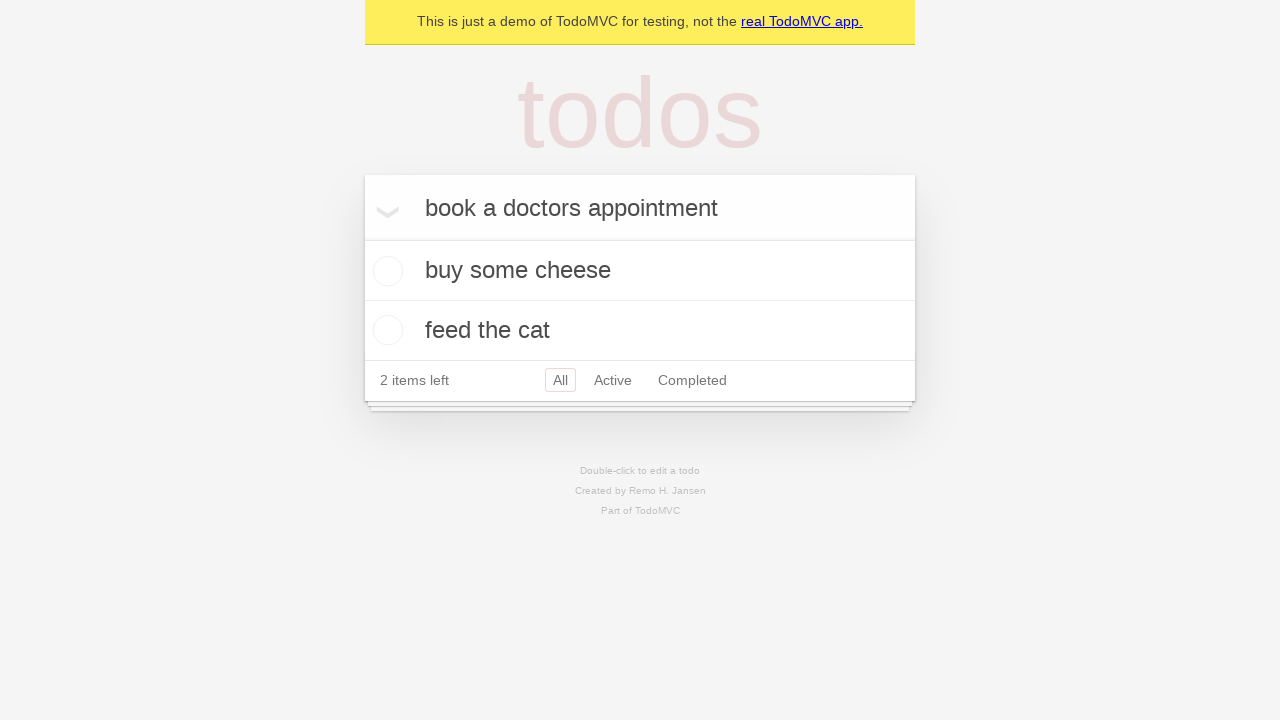

Pressed Enter to create third todo on internal:attr=[placeholder="What needs to be done?"i]
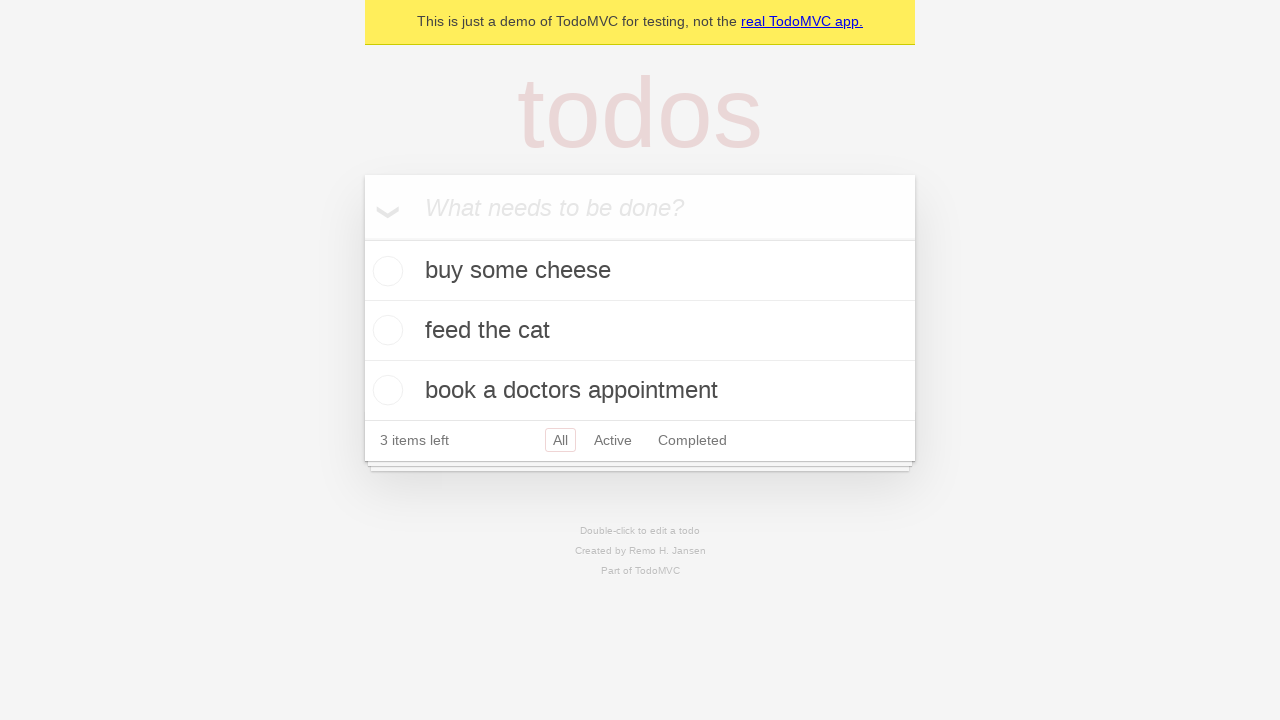

Verified all 3 todos were created in localStorage
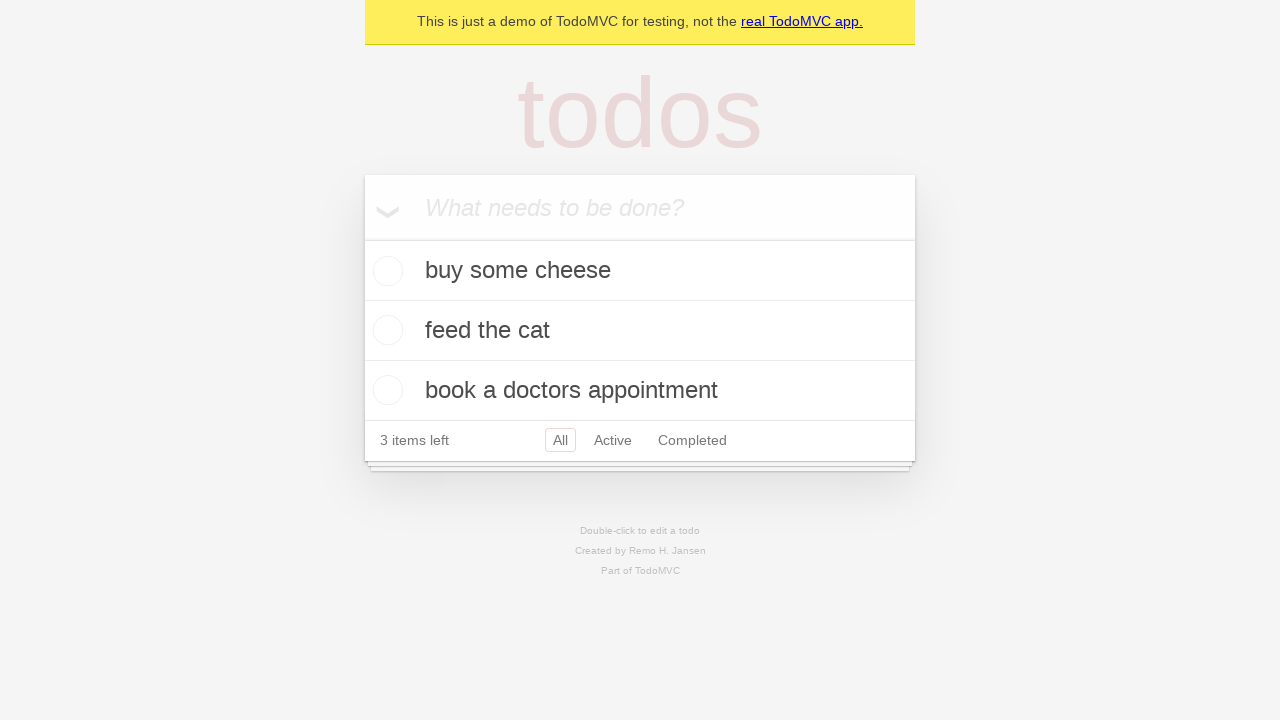

Clicked 'Mark all as complete' checkbox at (362, 238) on internal:label="Mark all as complete"i
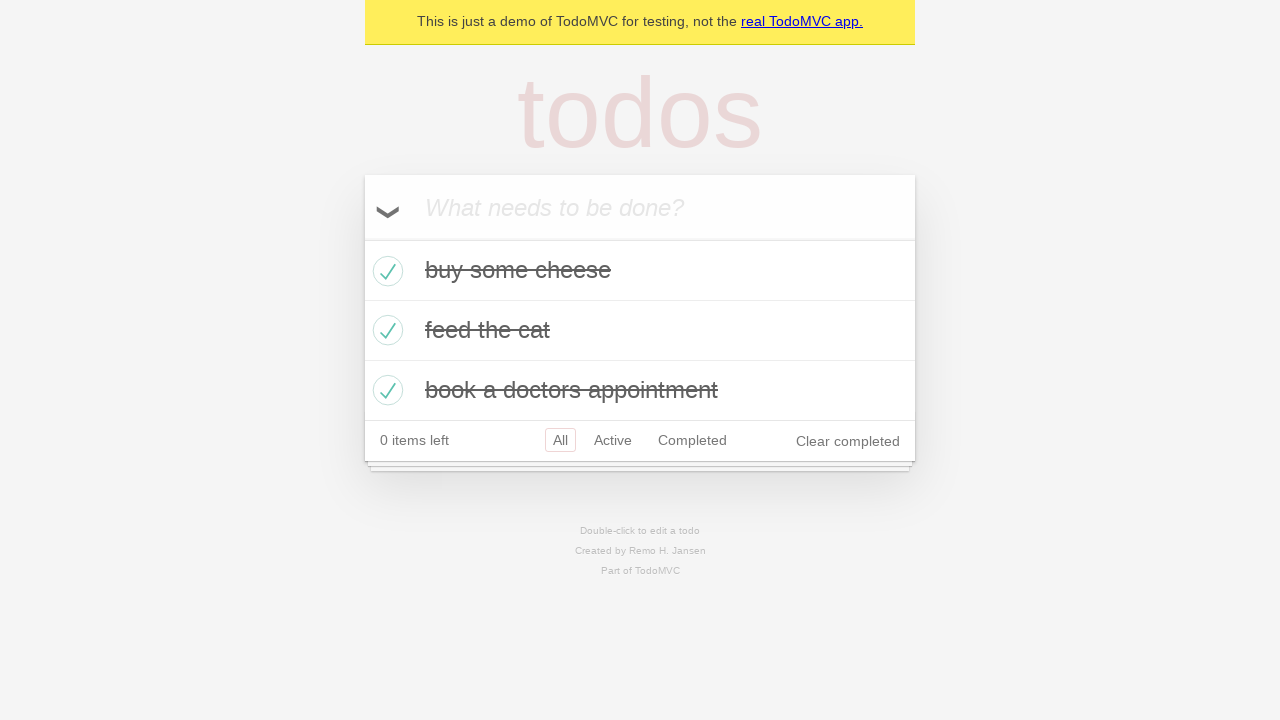

Verified all 3 todos are marked as completed
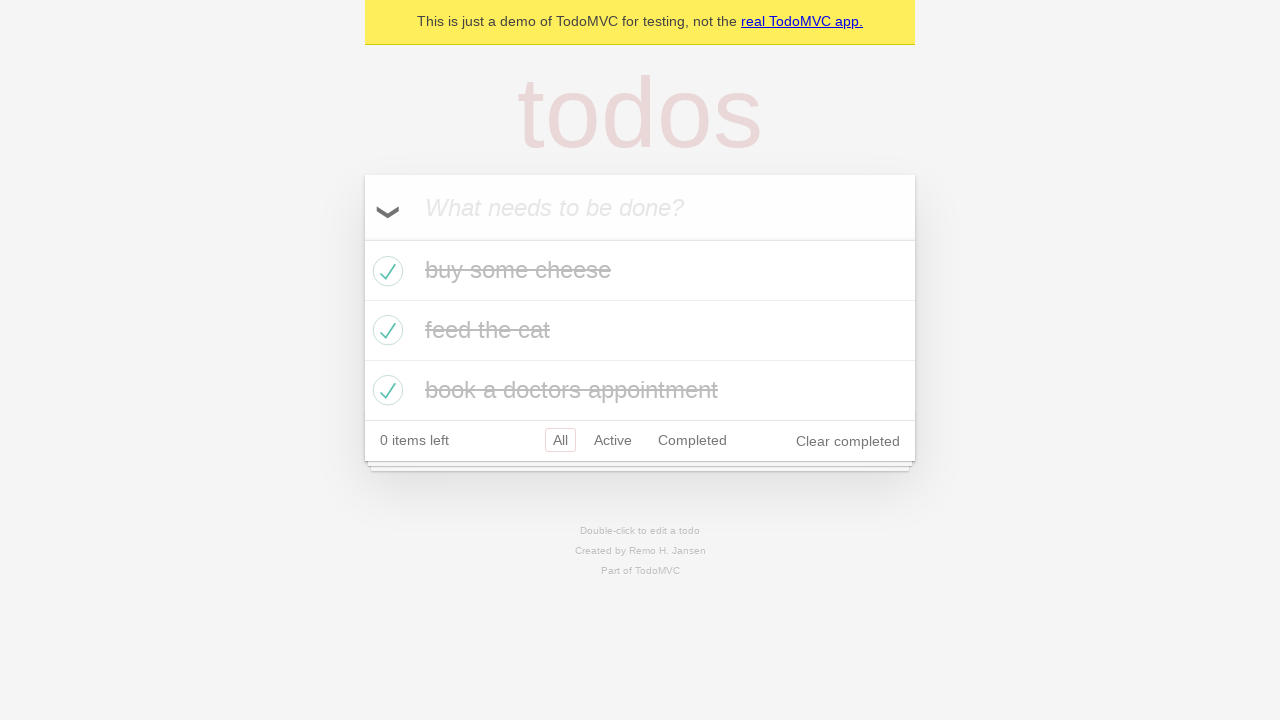

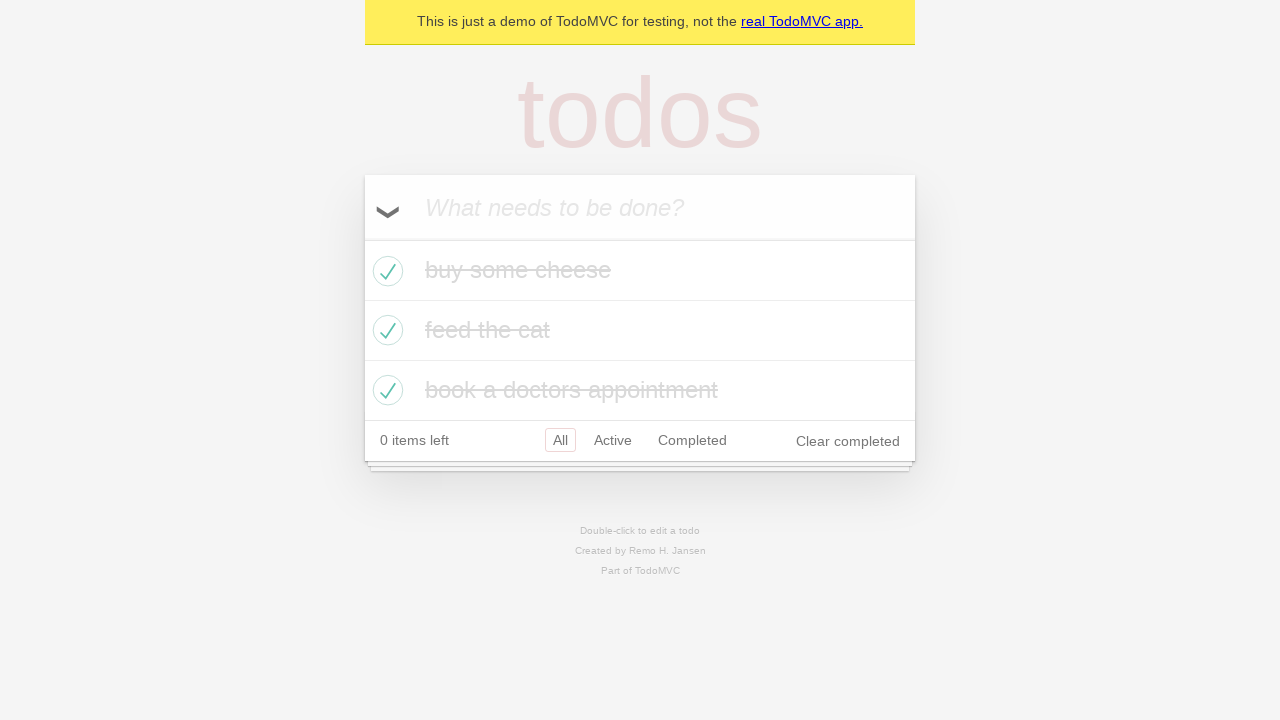